Tests train search functionality on erail.in by entering departure and arrival stations, then verifies that train results are displayed in the table

Starting URL: https://erail.in/

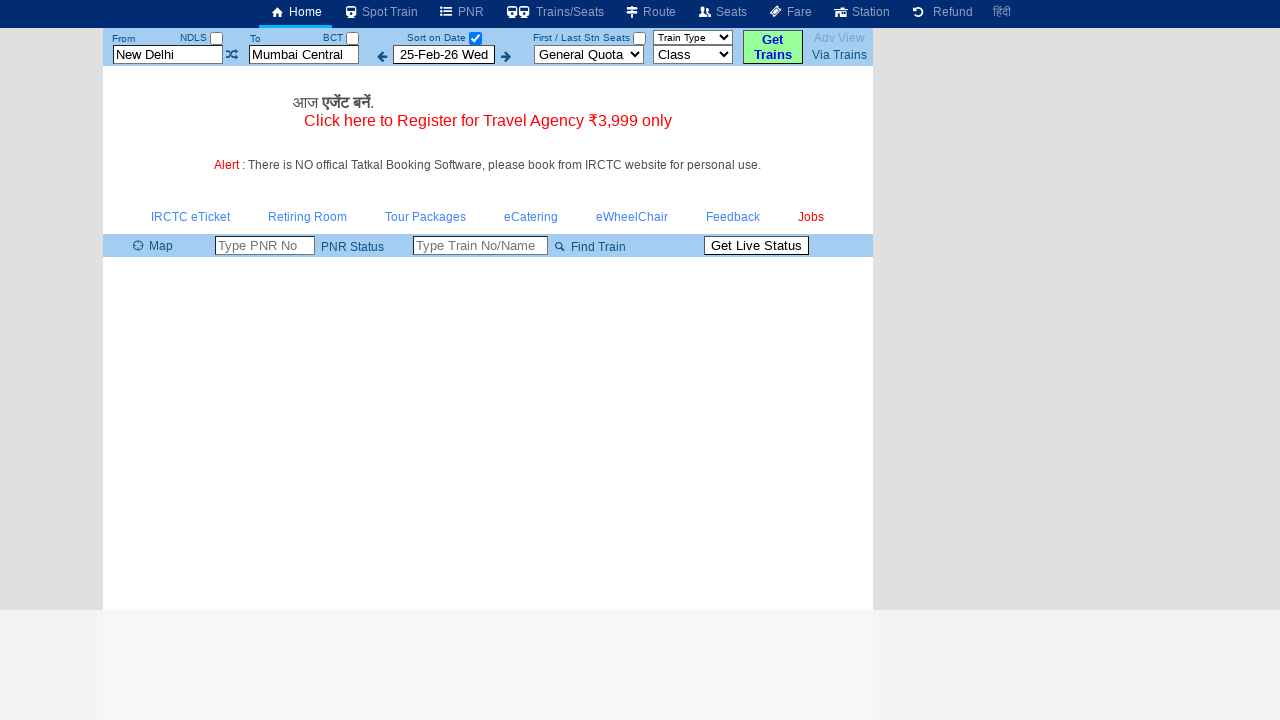

Cleared departure station field on #txtStationFrom
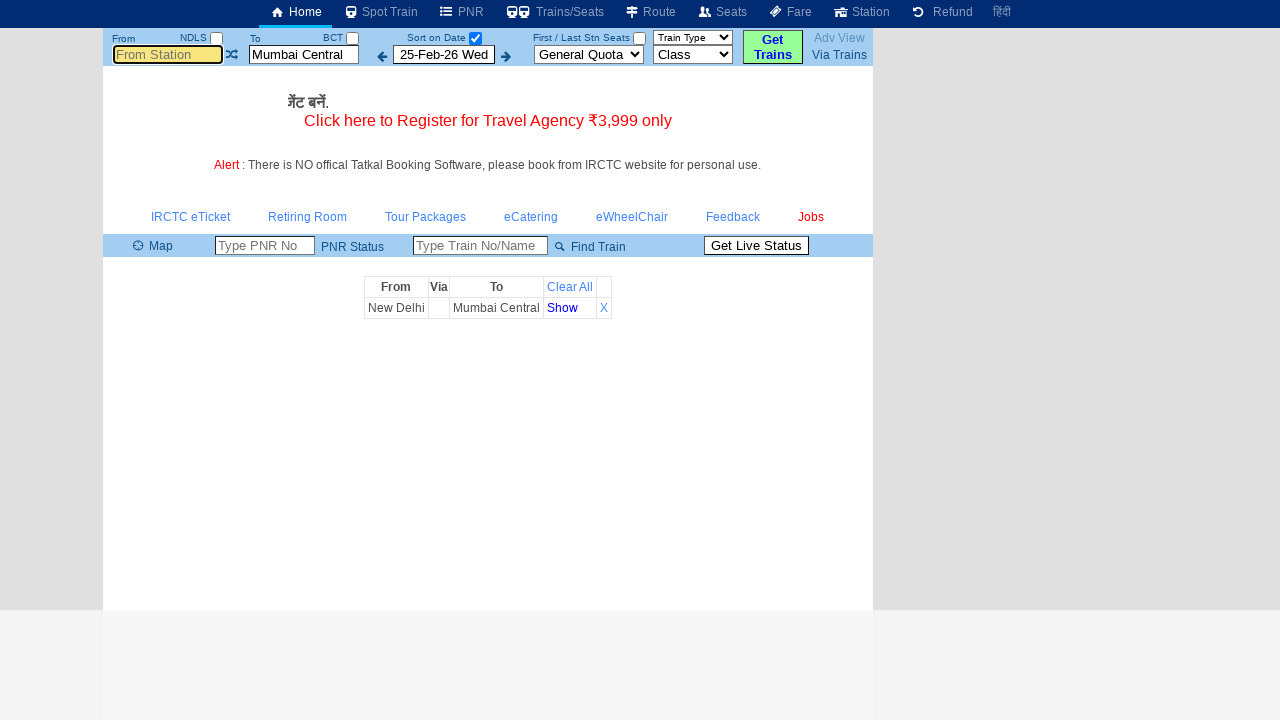

Entered 'MS' as departure station on #txtStationFrom
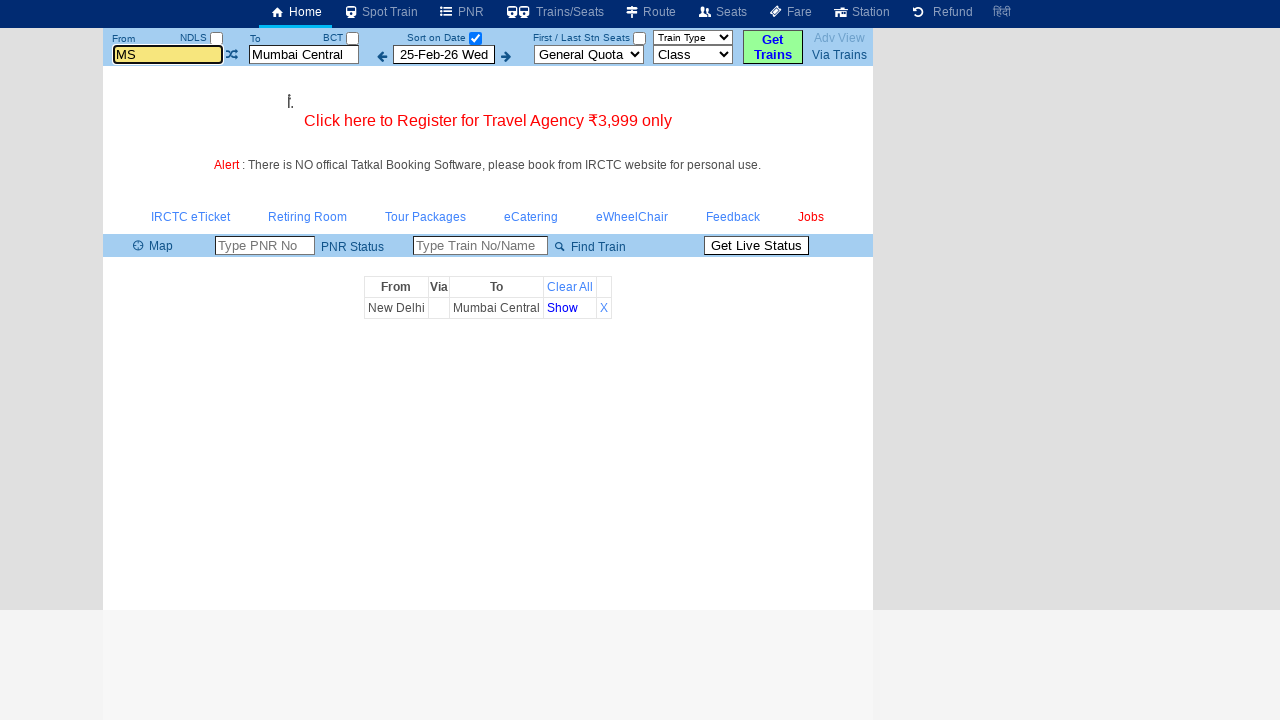

Pressed Enter to confirm departure station on #txtStationFrom
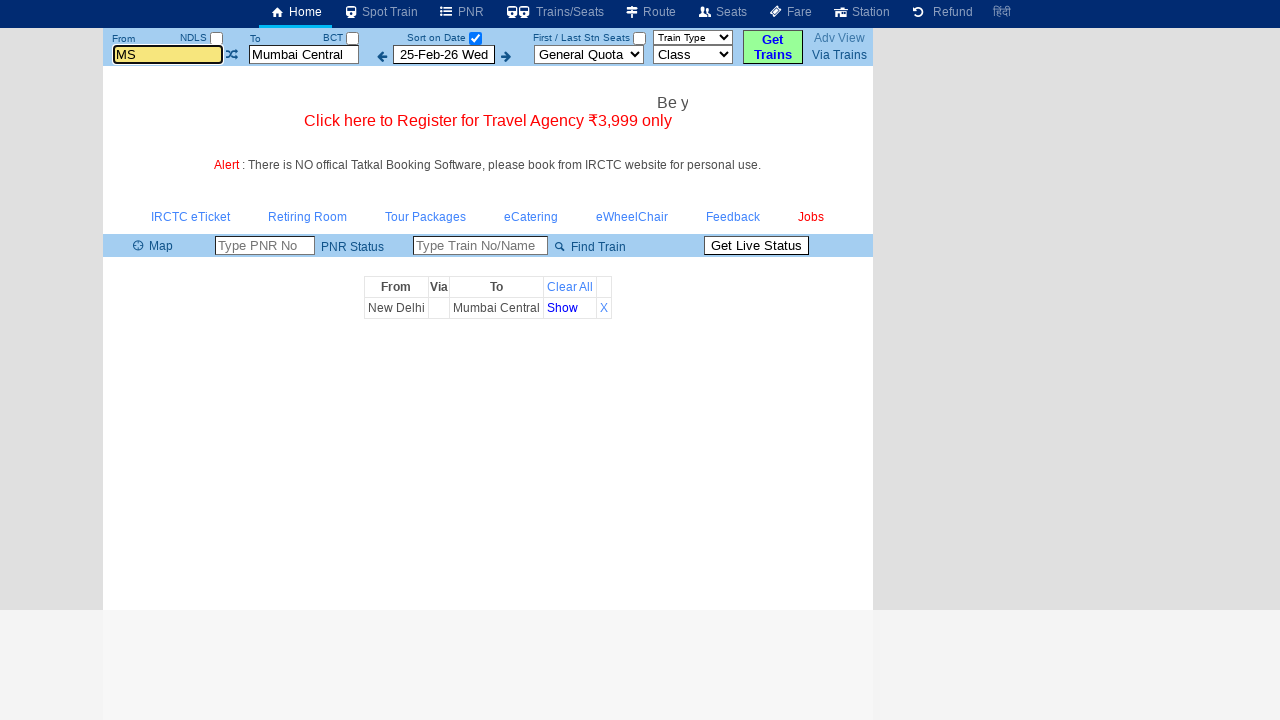

Cleared arrival station field on #txtStationTo
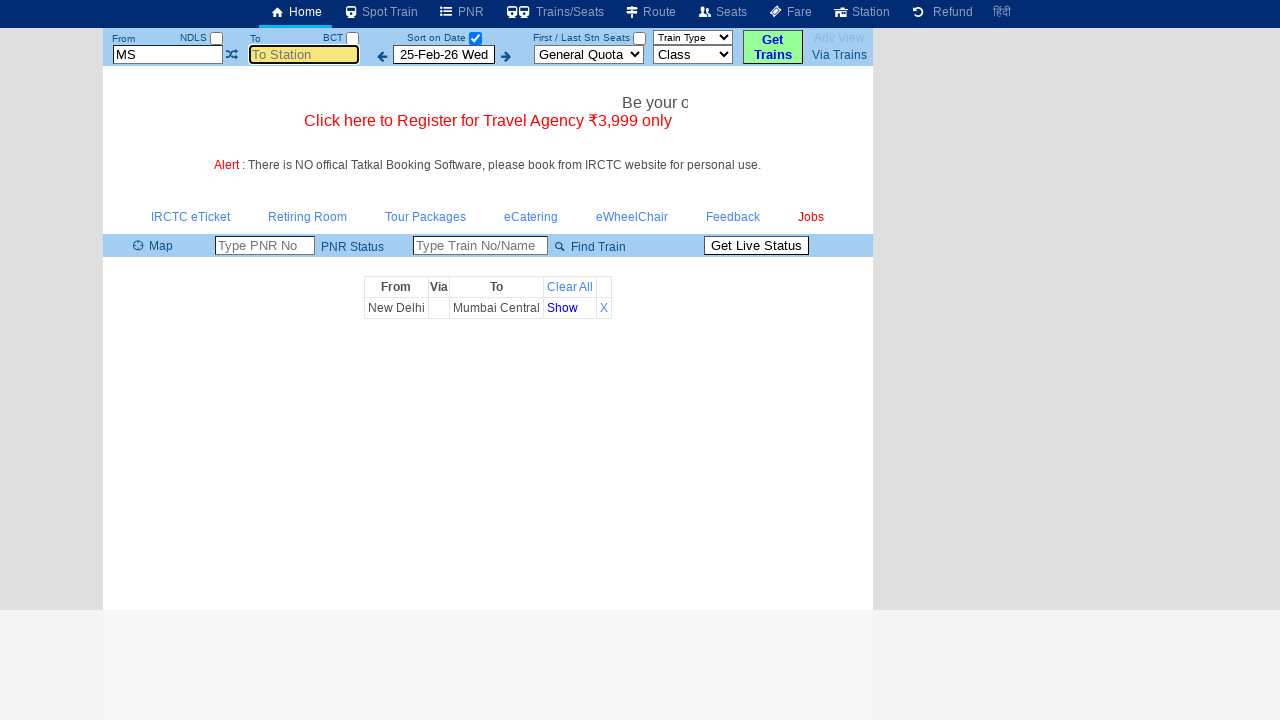

Entered 'TPJ' as arrival station on #txtStationTo
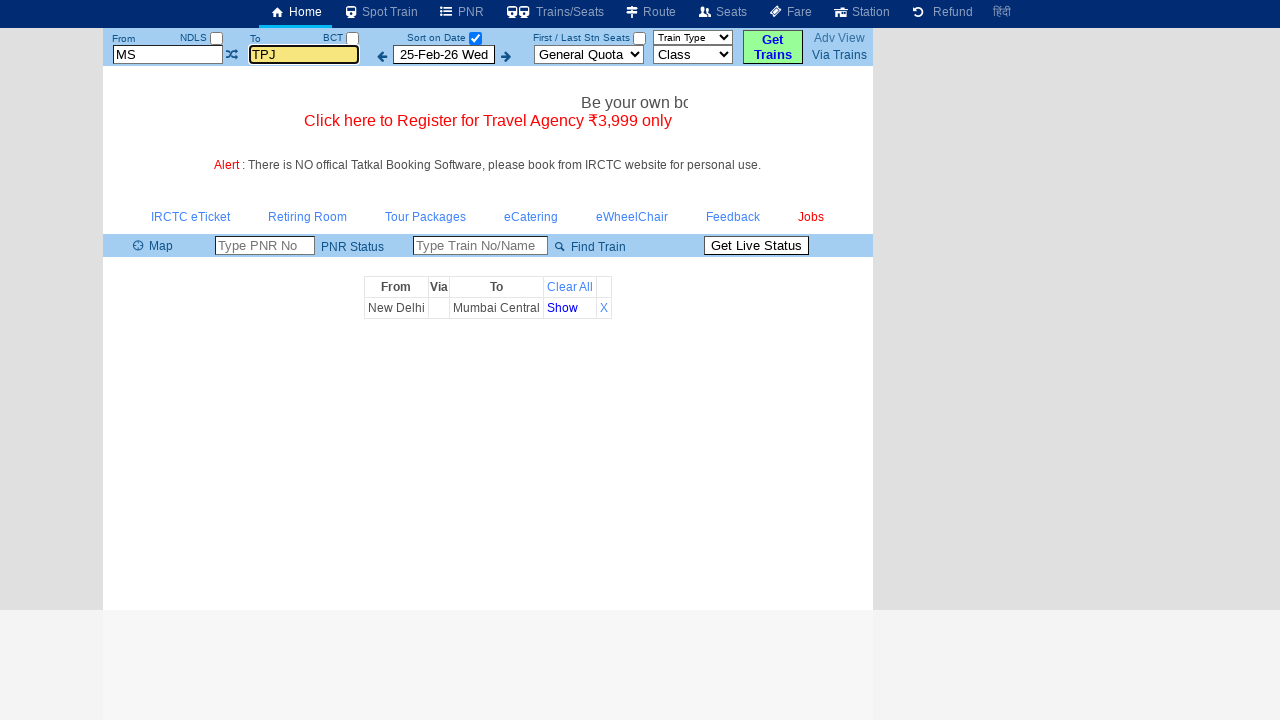

Pressed Enter to confirm arrival station on #txtStationTo
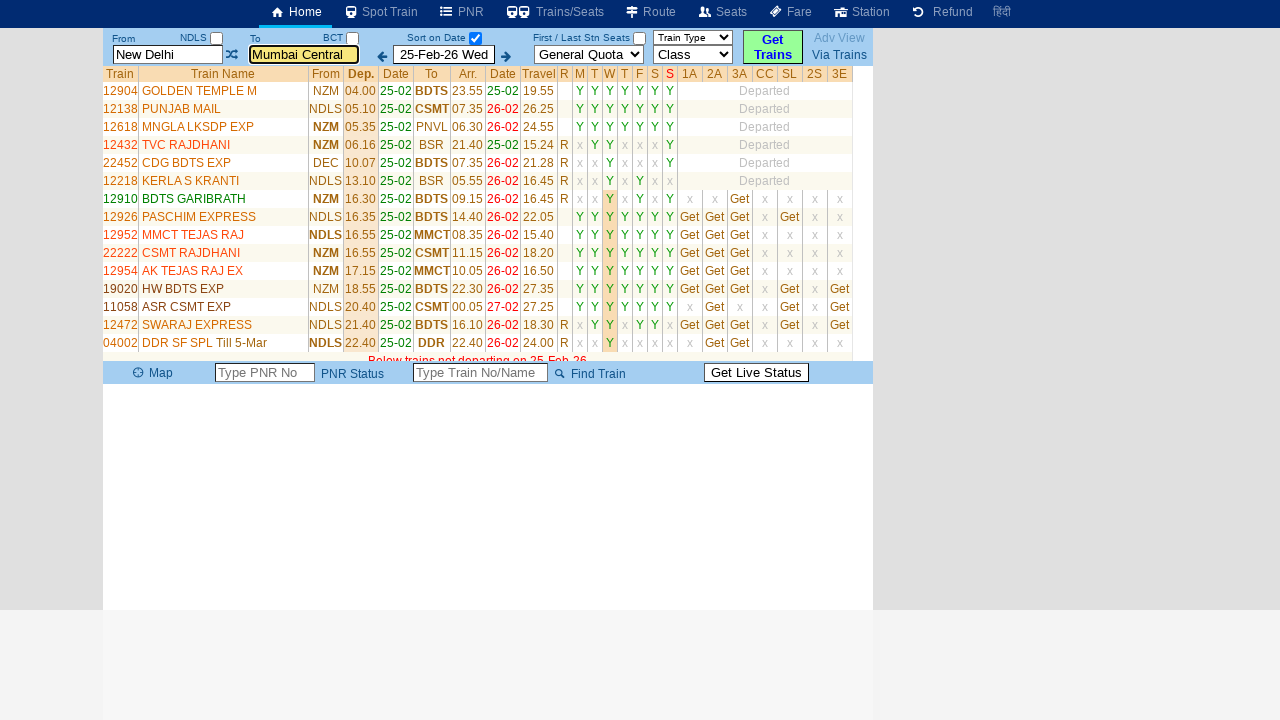

Clicked search button to find trains at (773, 47) on #buttonFromTo
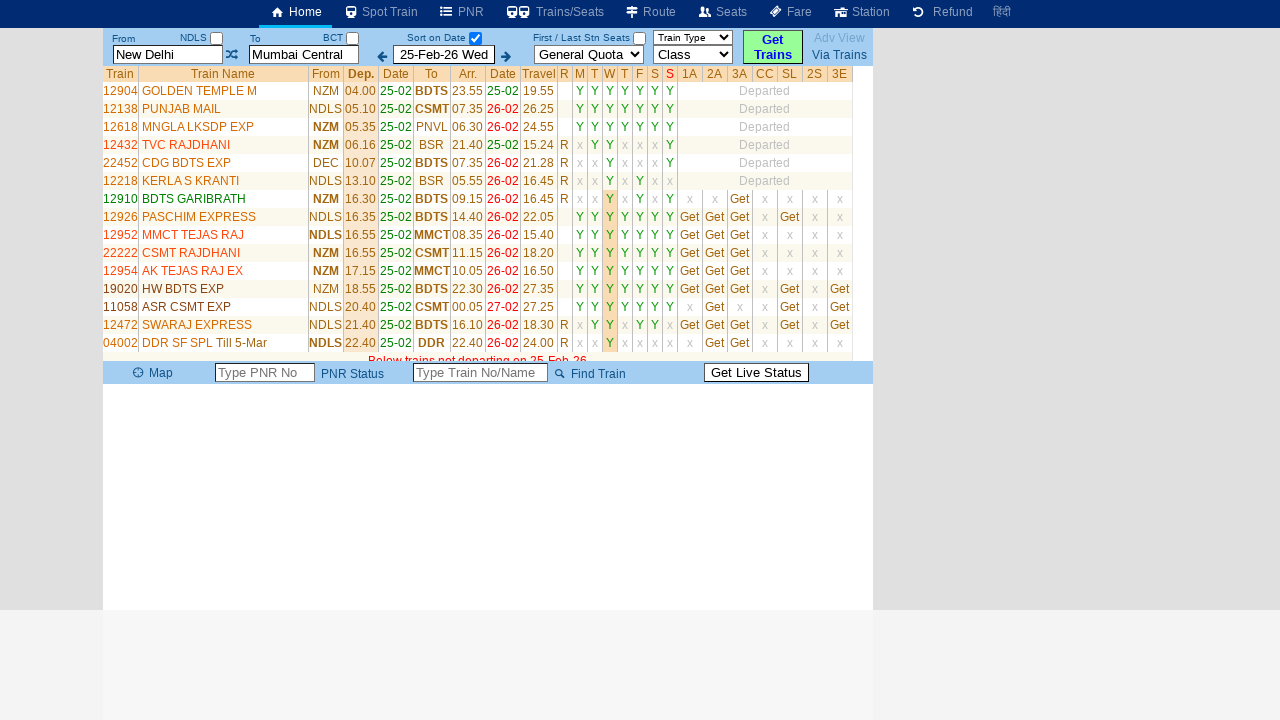

Waited 5 seconds for train results to load
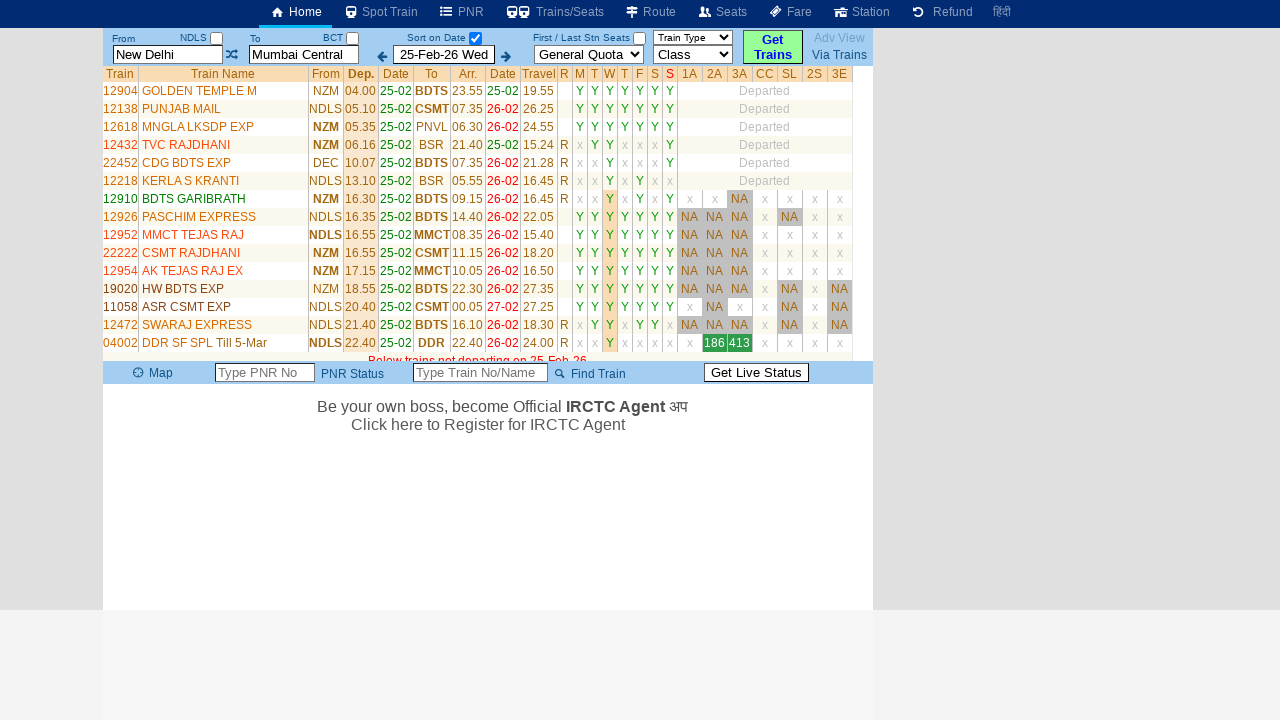

Unchecked 'Select Date Only' option to display all trains at (475, 38) on #chkSelectDateOnly
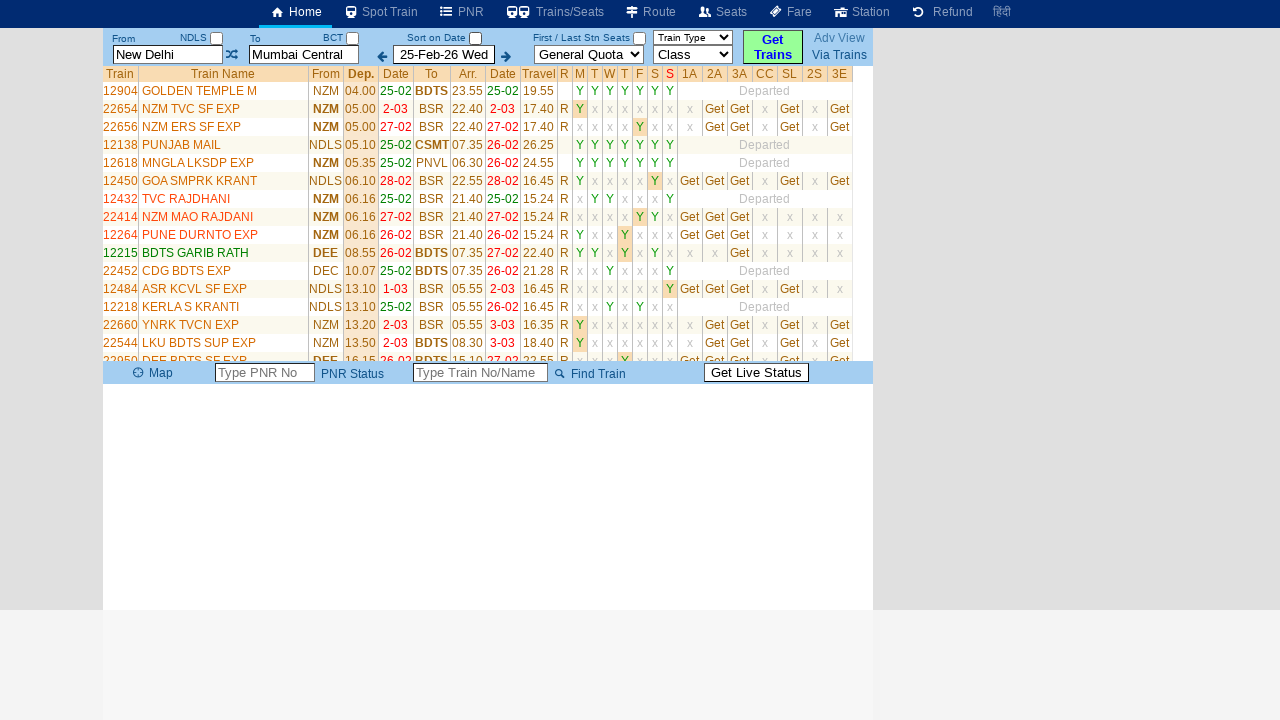

Train list table loaded and became visible
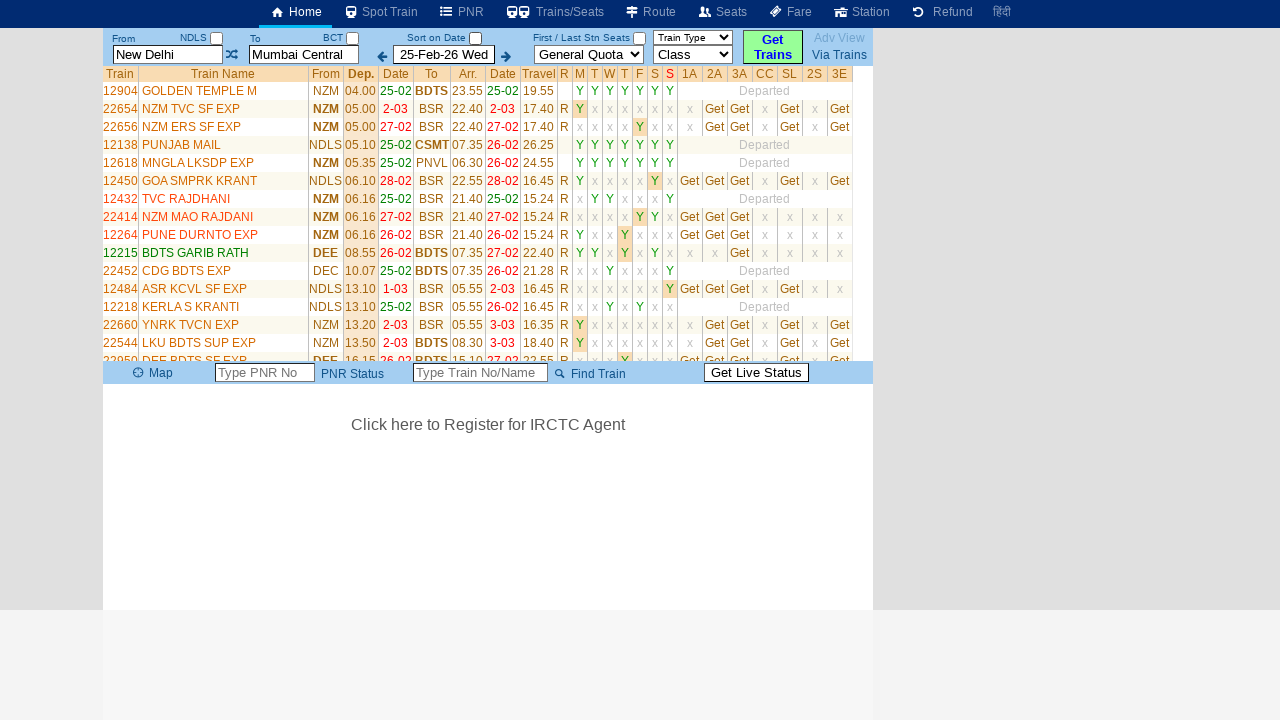

Located train result rows in table
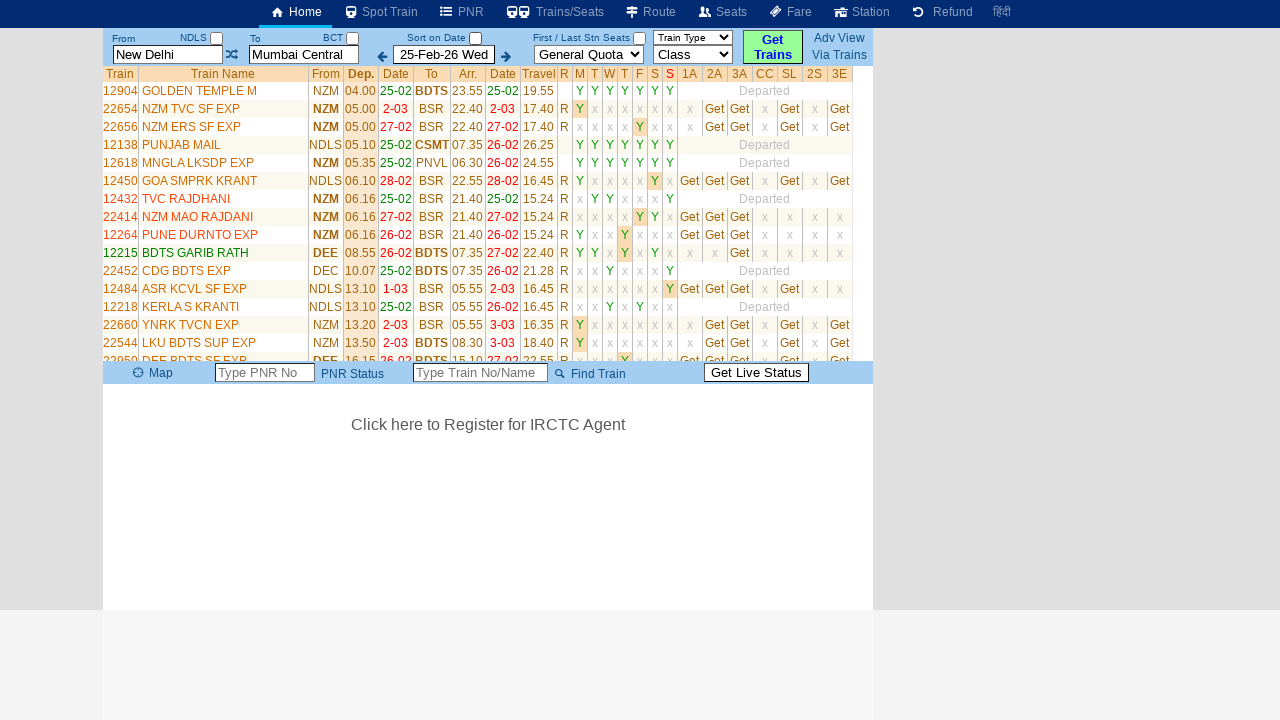

Verified that train results are displayed in the table
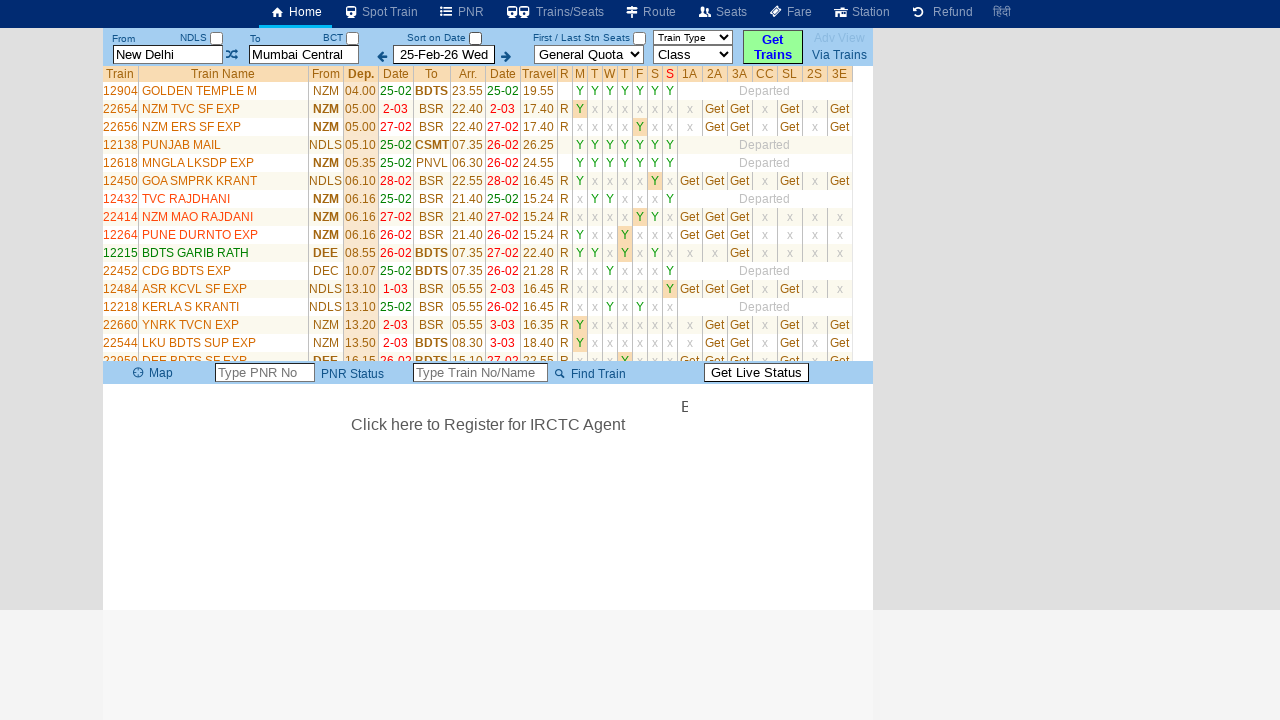

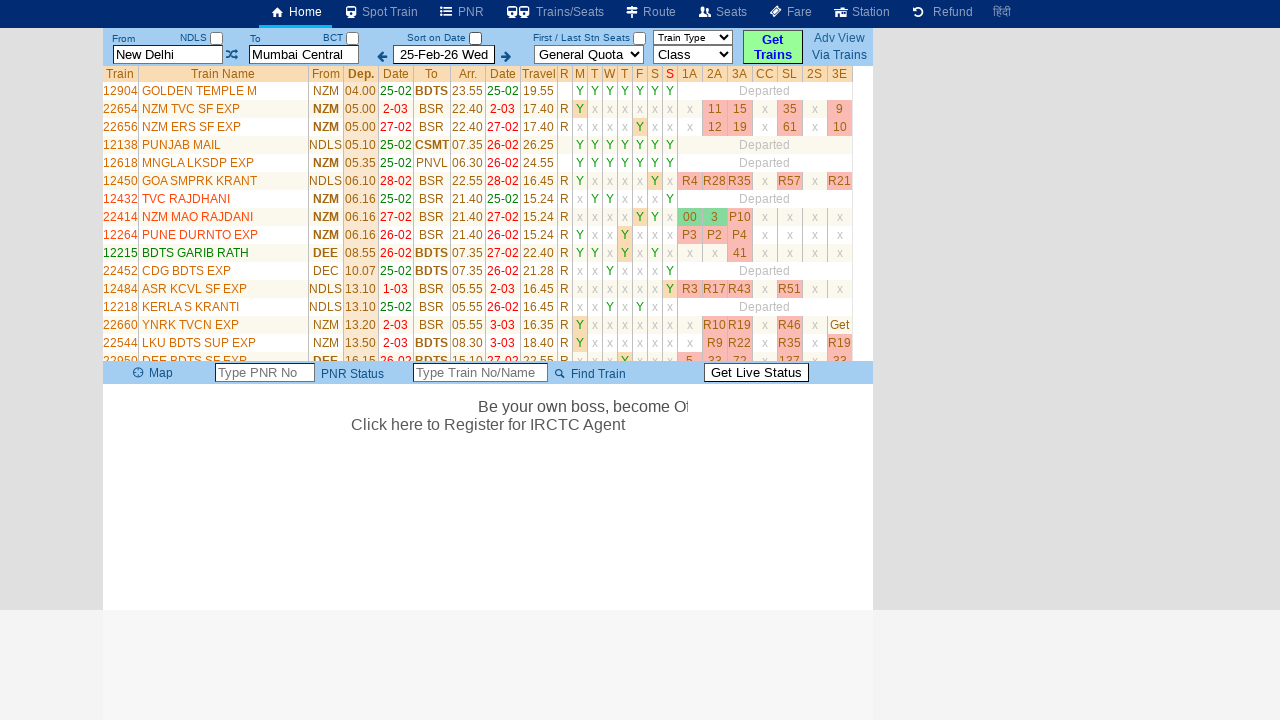